Tests a sum calculator by entering two numbers and verifying the sum is calculated correctly

Starting URL: https://www.lambdatest.com/selenium-playground/simple-form-demo

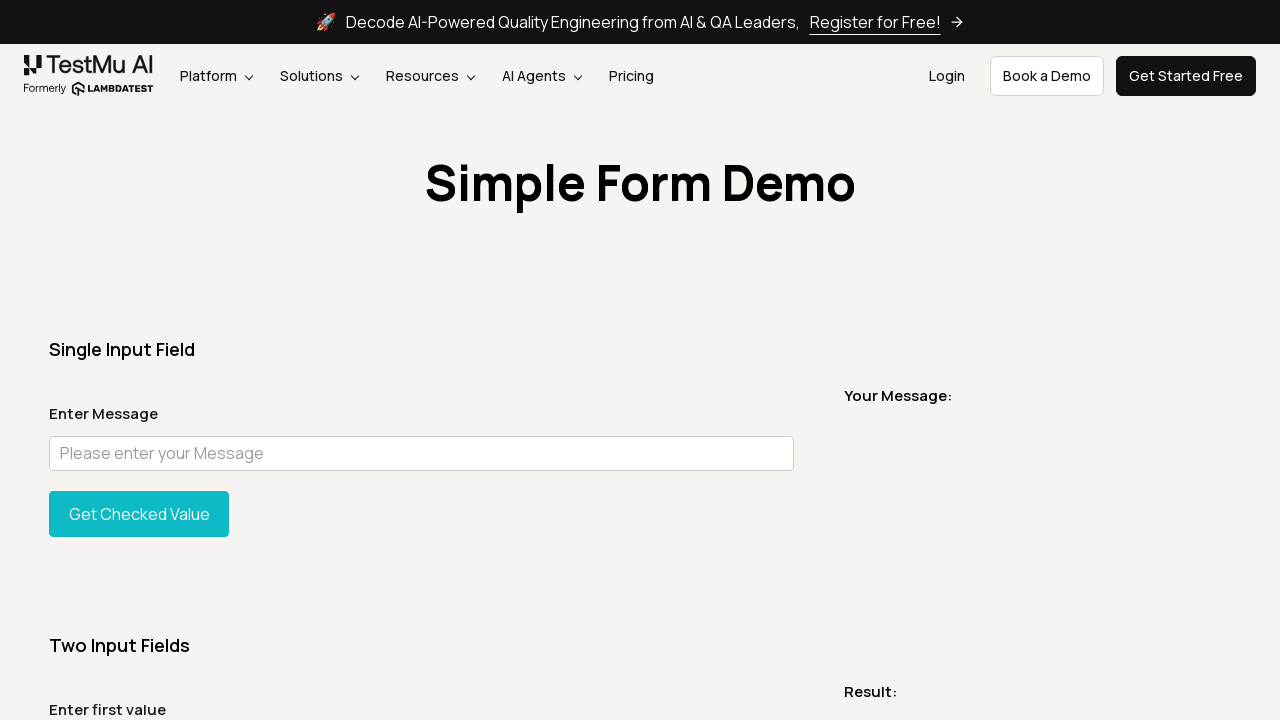

Entered first number '3' in sum1 field on input[id="sum1"]
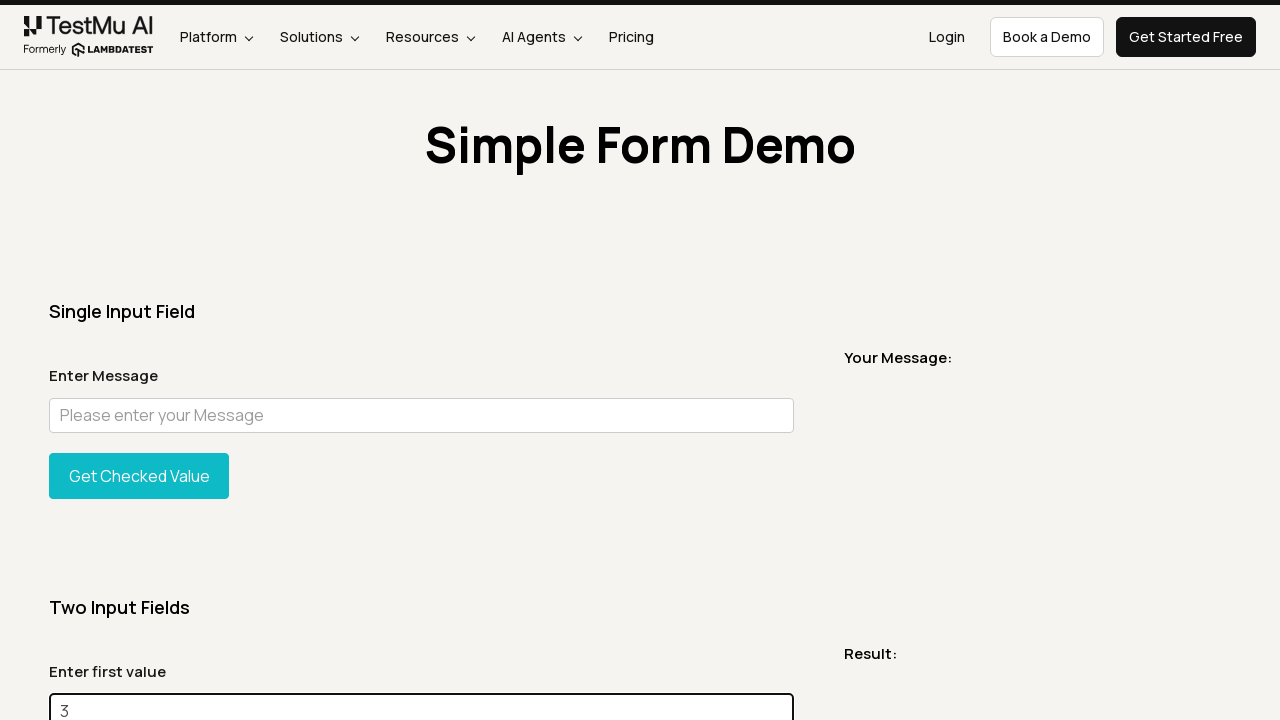

Entered second number '4' in sum2 field on input[id="sum2"]
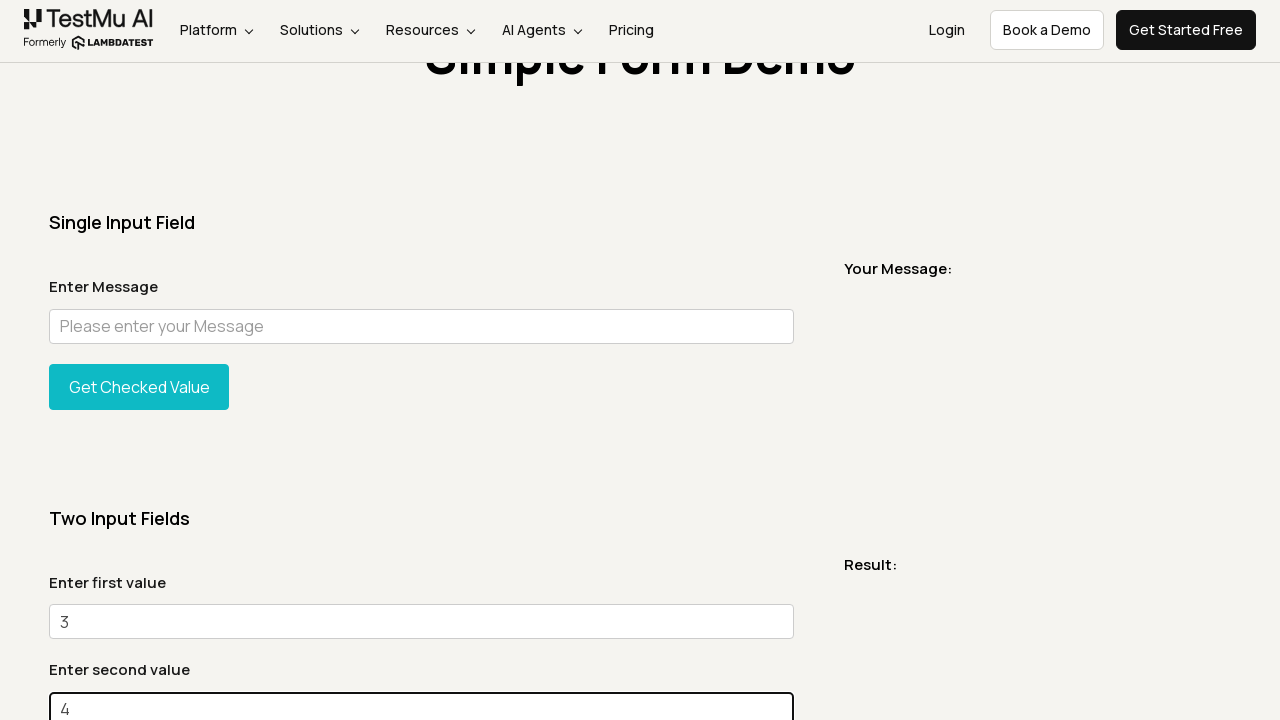

Clicked 'Get Total' button to calculate sum at (139, 360) on #gettotal > button
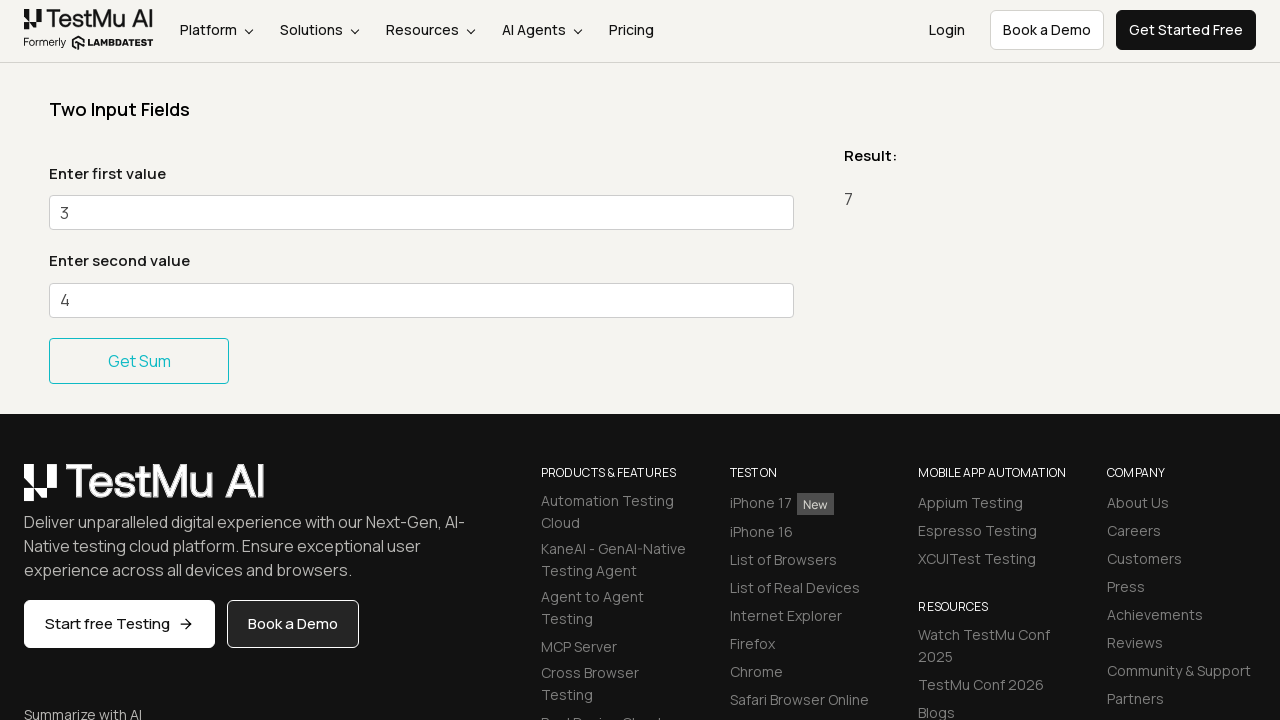

Verified that sum result '7' is displayed correctly
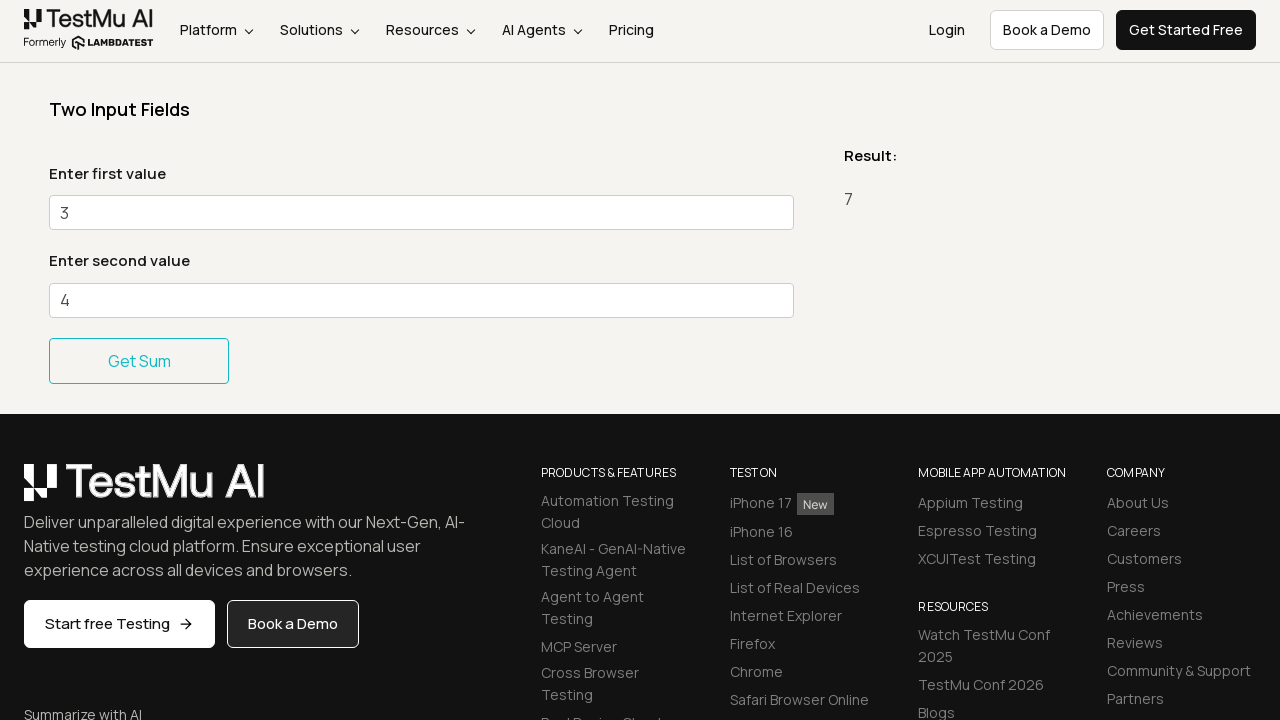

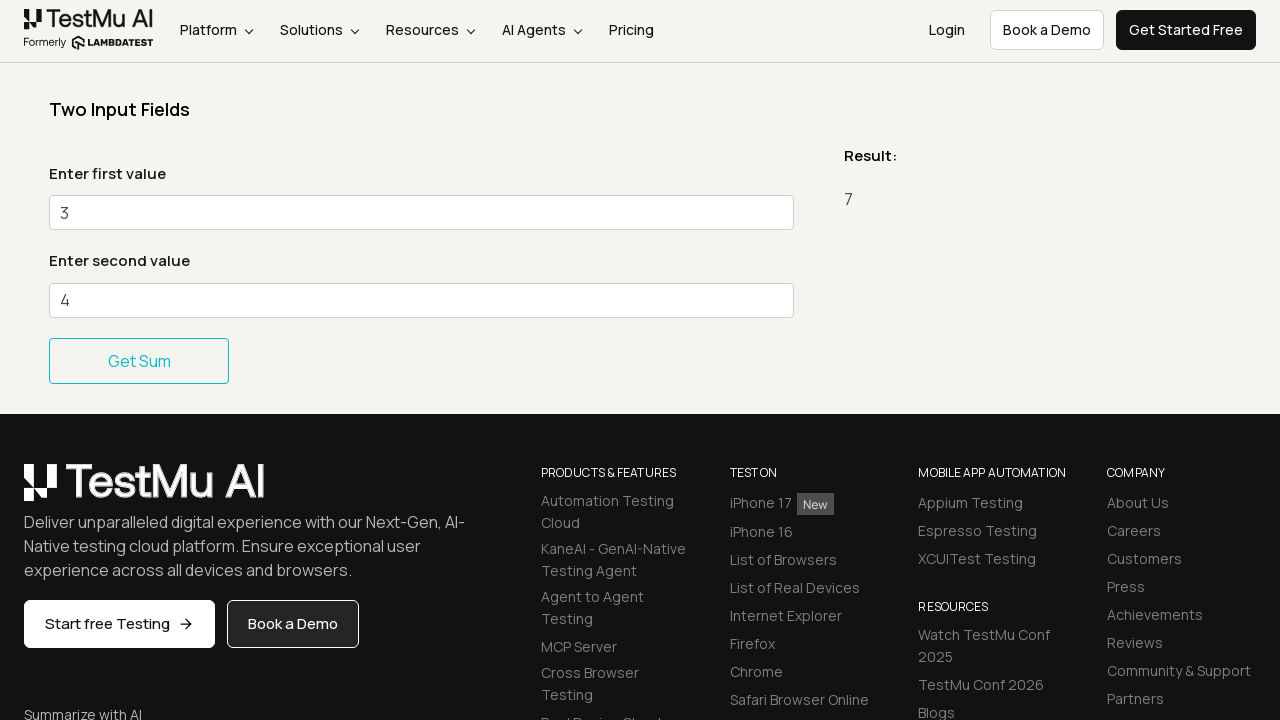